Tests various scrolling methods on a webpage including scrolling by coordinates, scrolling to elements, and scrolling to top/bottom of page

Starting URL: https://www.ajio.com/

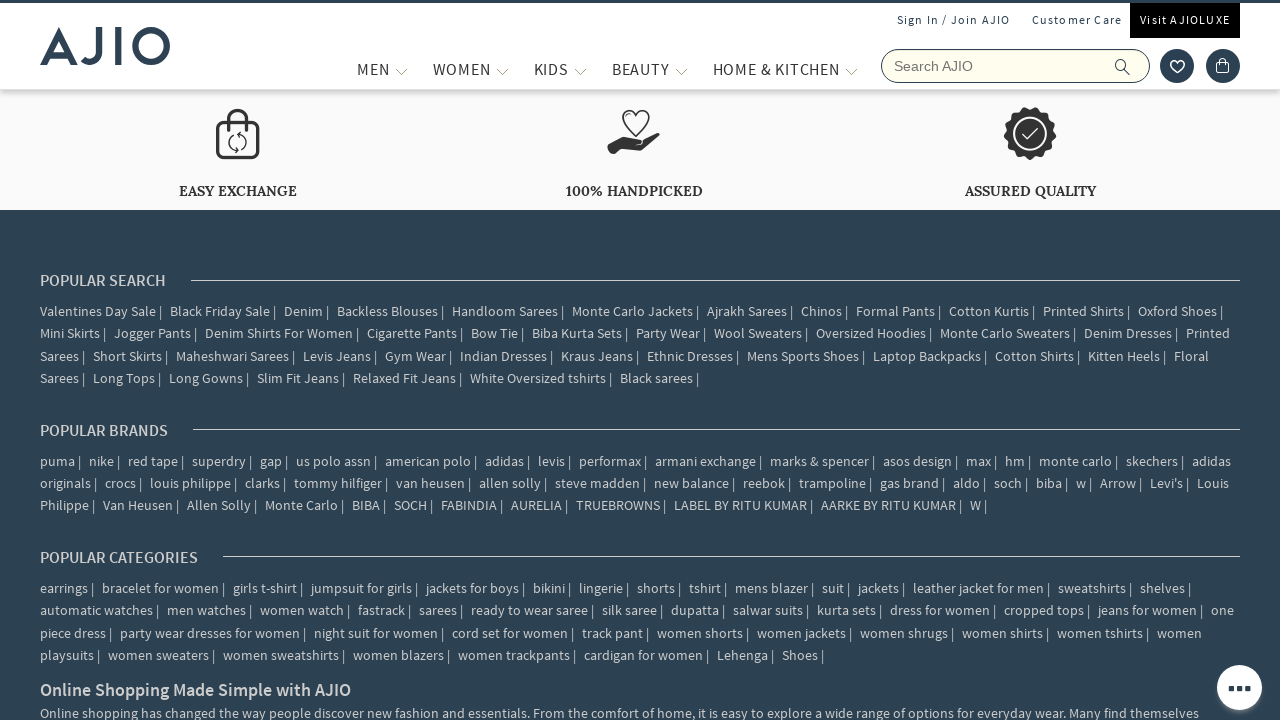

Scrolled webpage by coordinates (100, 1700)
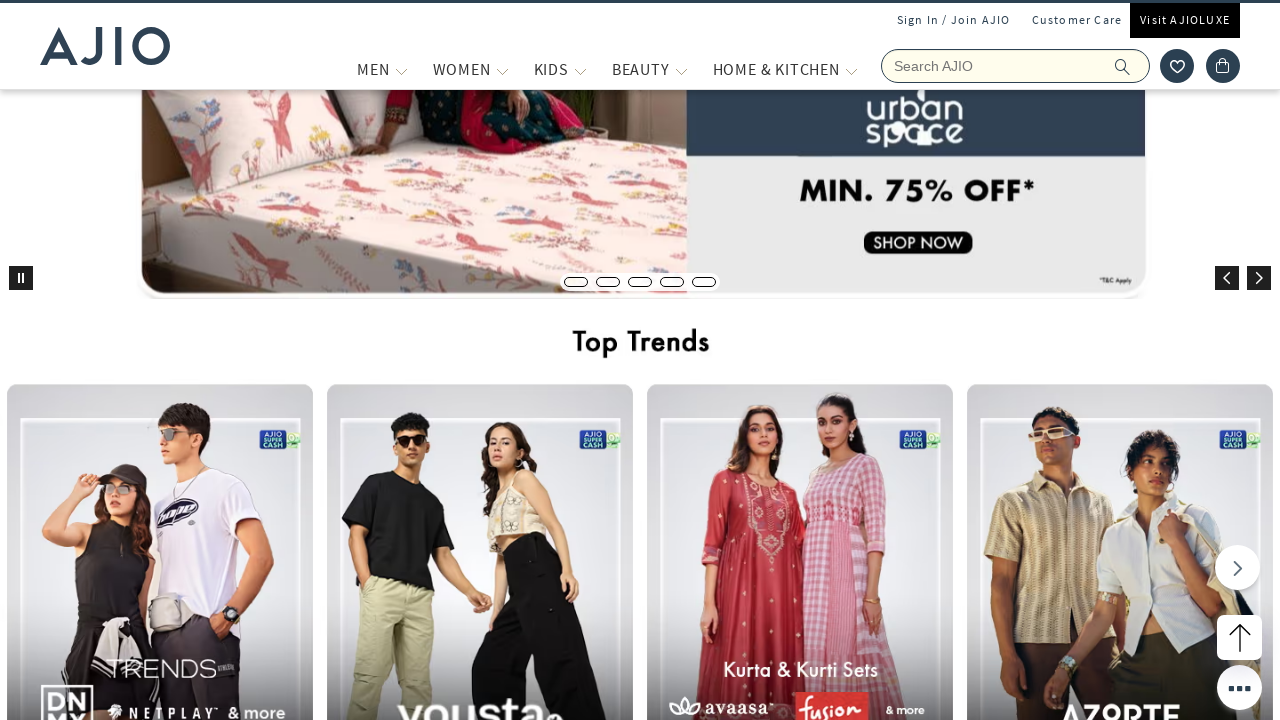

Waited 500ms for scroll animation to complete
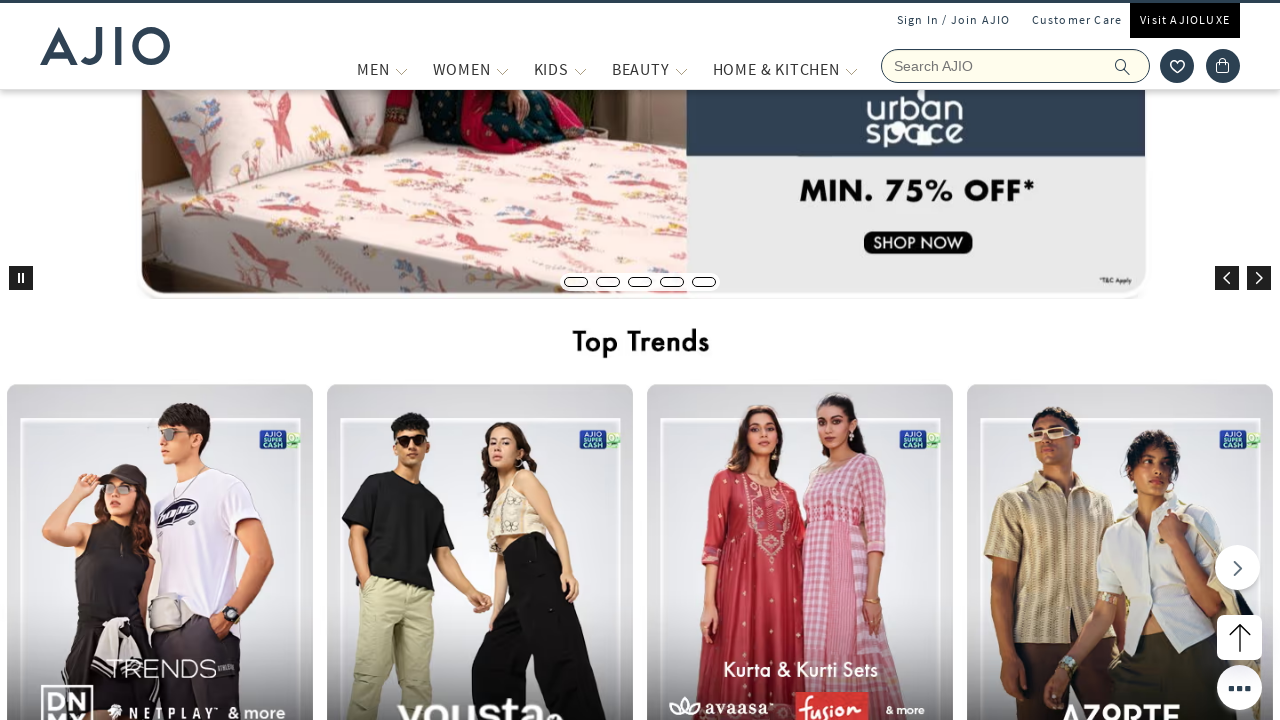

Located 'ASSURED QUALITY' element
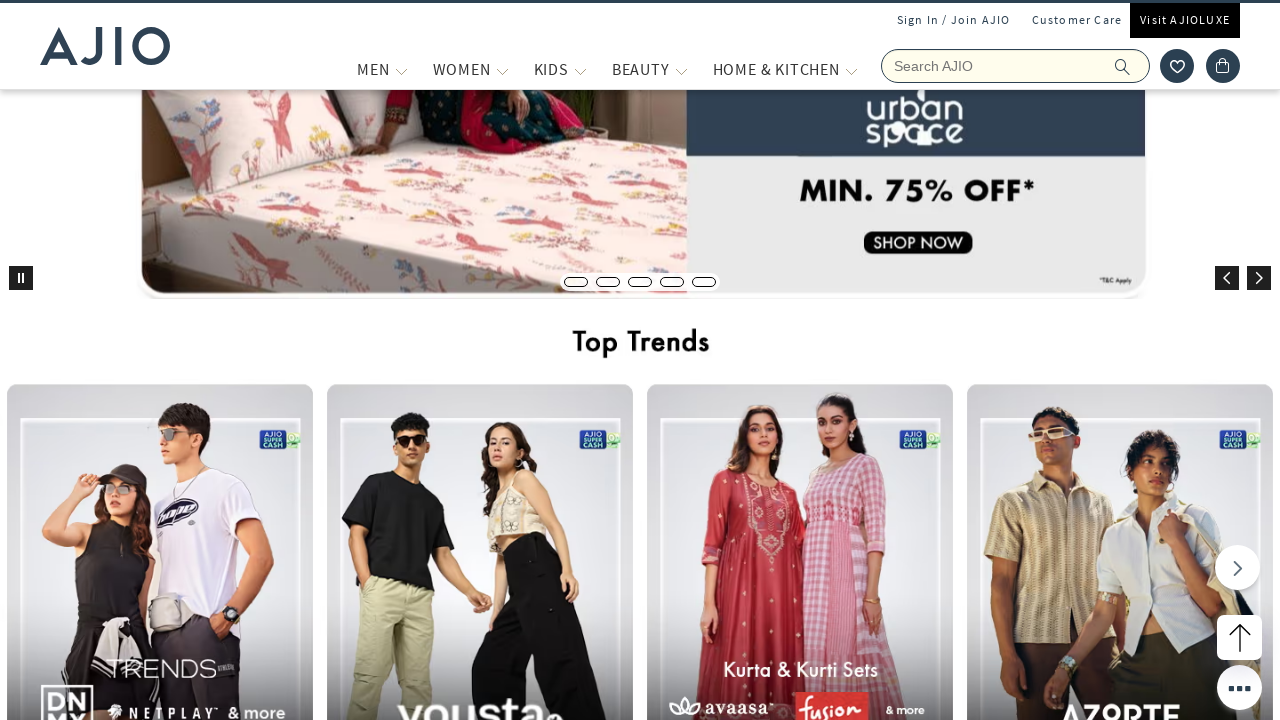

Scrolled to 'ASSURED QUALITY' element into view
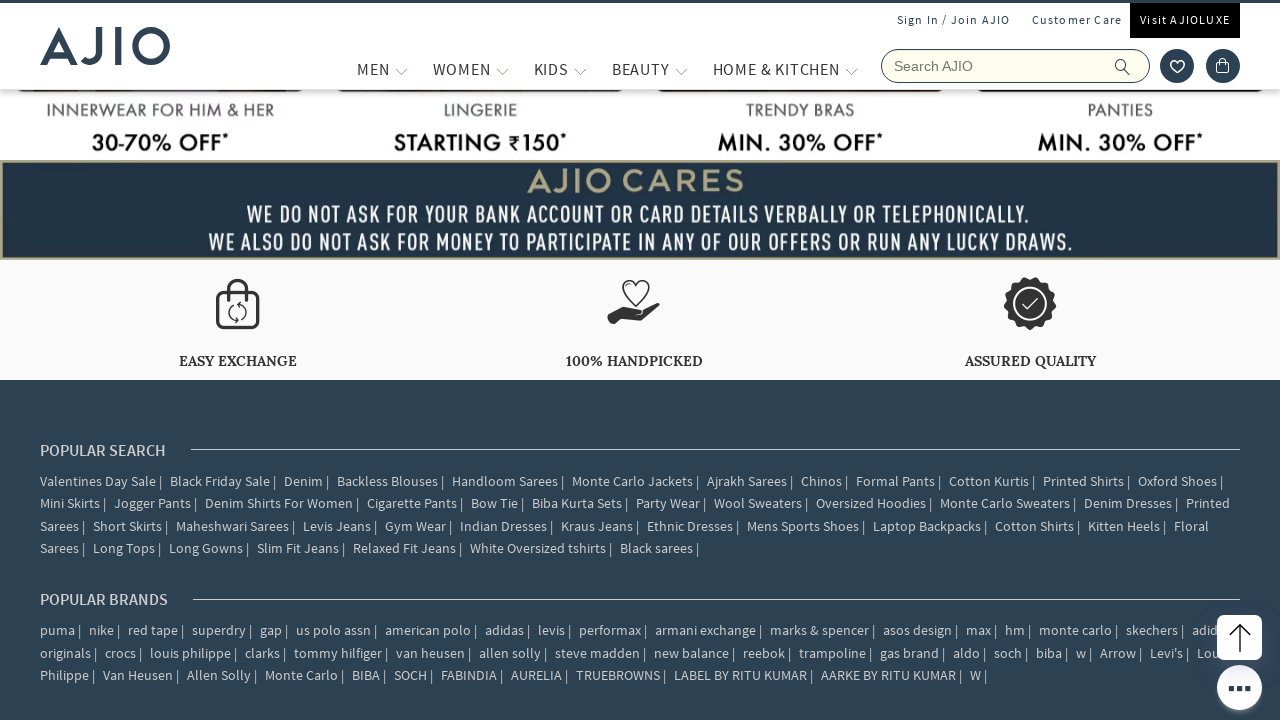

Waited 500ms for scroll animation to complete
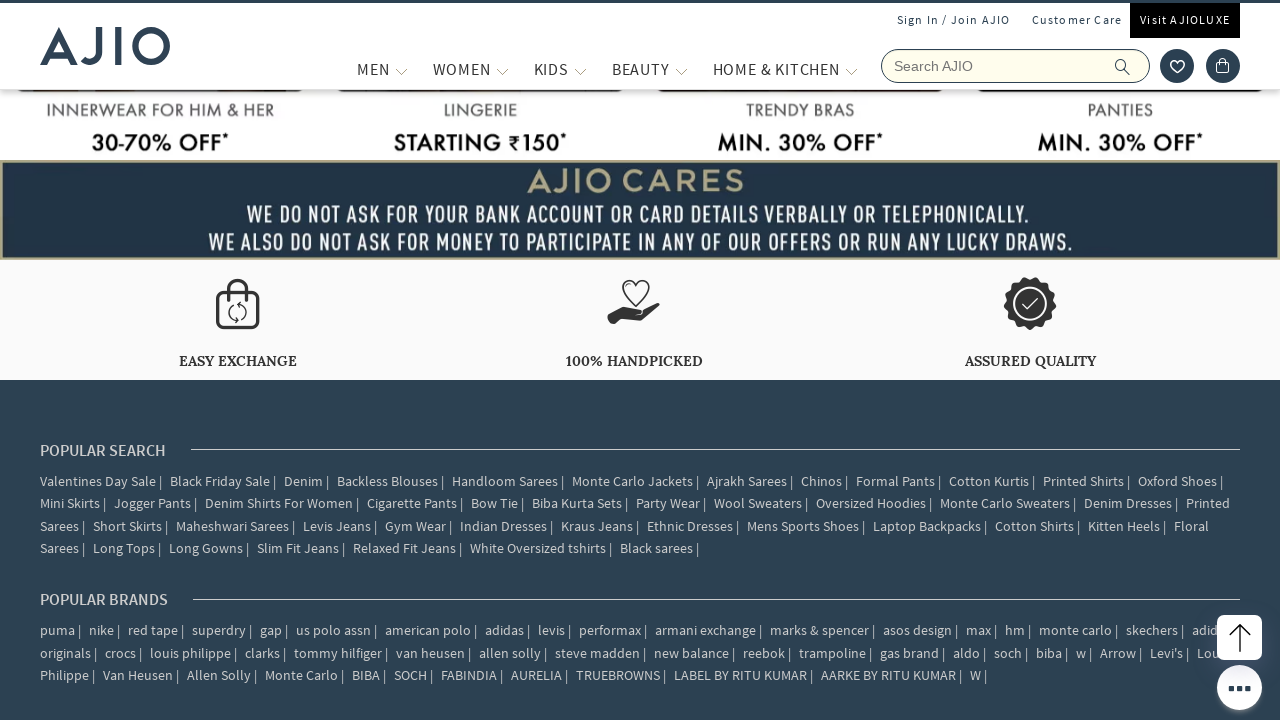

Scrolled to bottom of the page
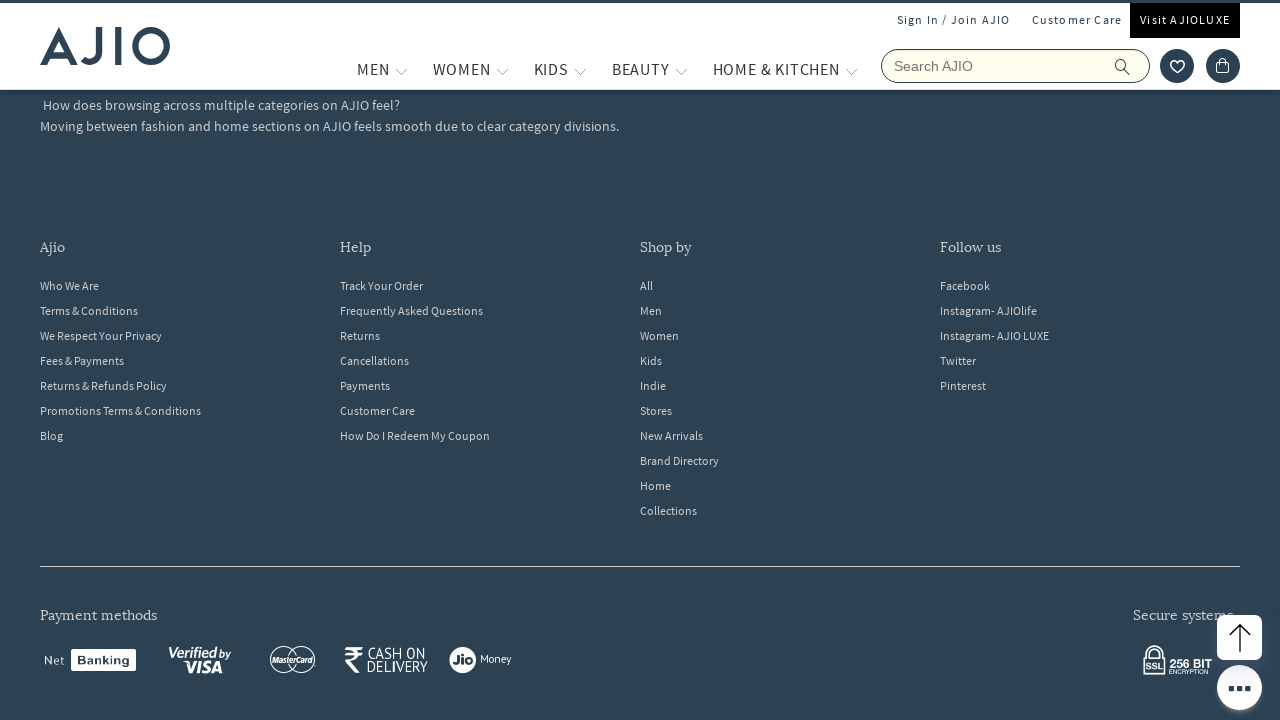

Waited 500ms for scroll animation to complete
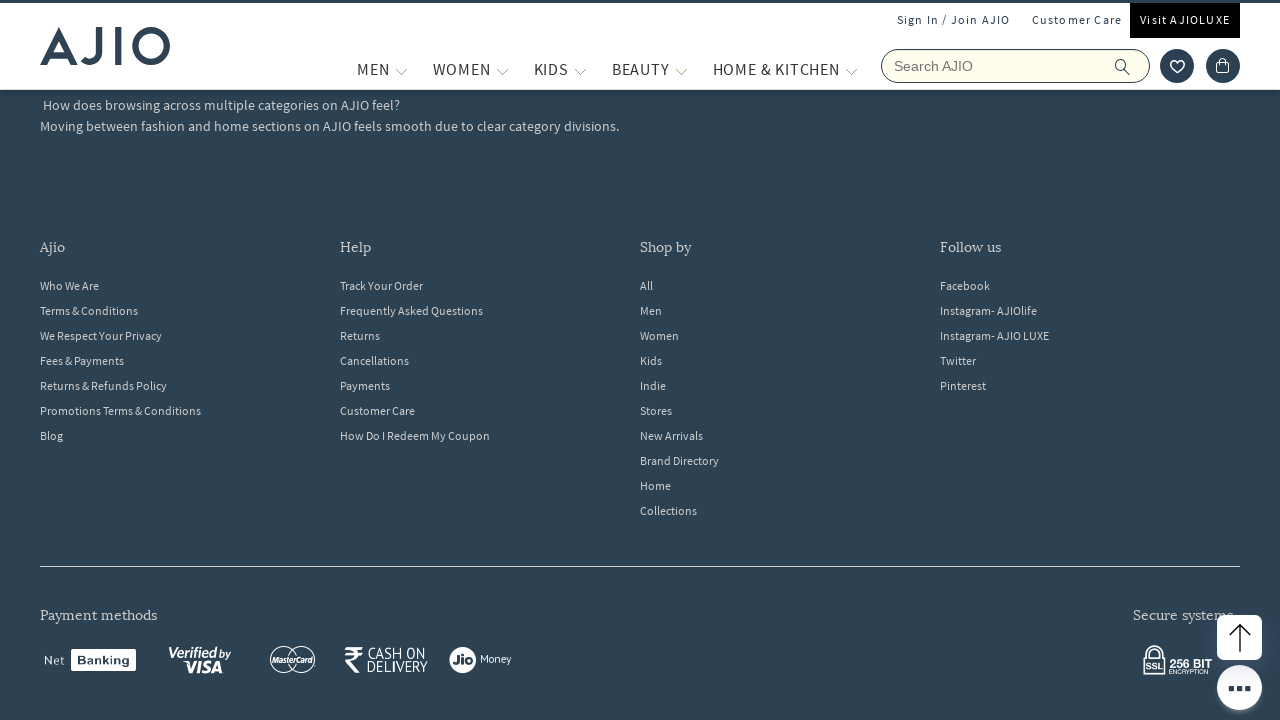

Scrolled to top of the page
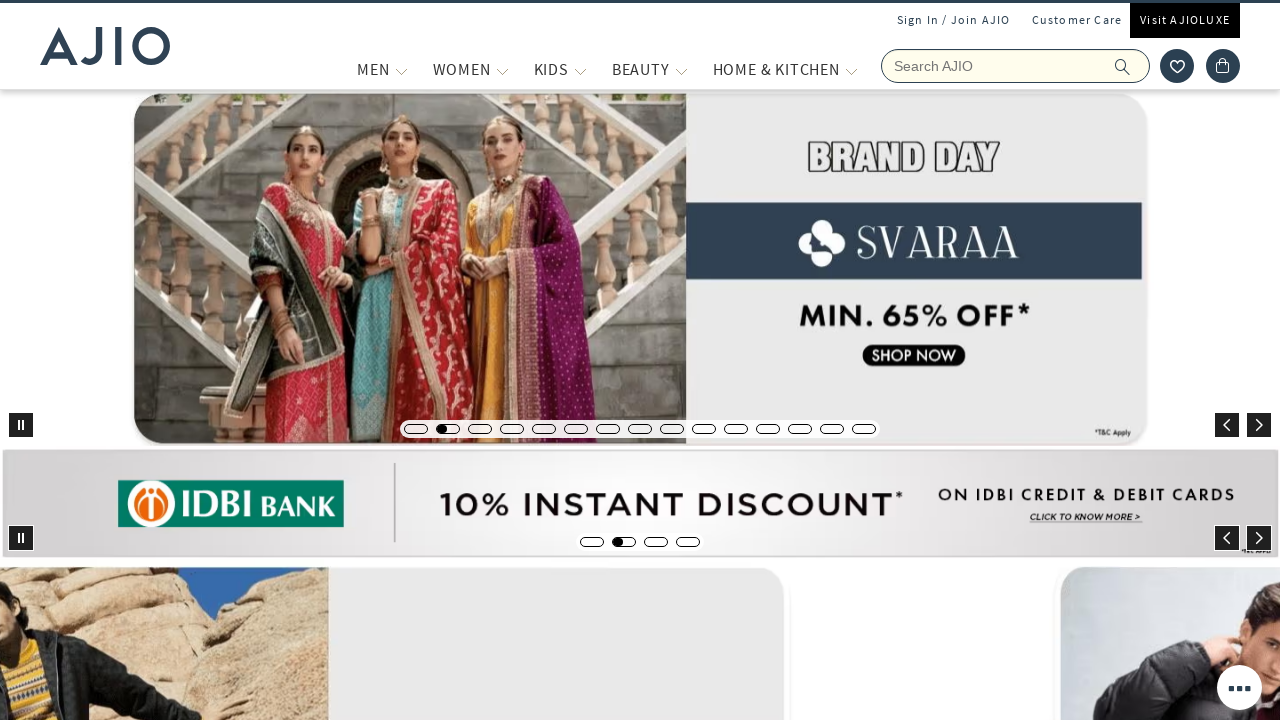

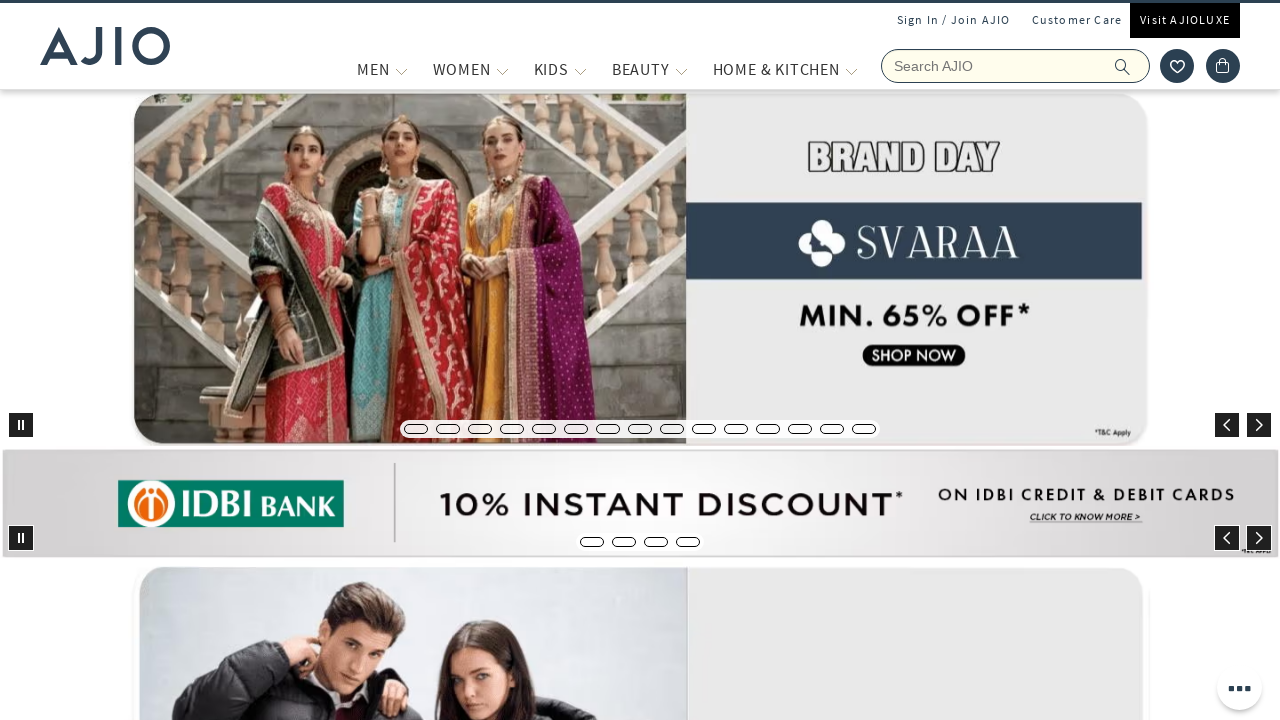